Tests clicking a download button on the RPA Challenge website

Starting URL: https://rpachallenge.com/?lang=EN

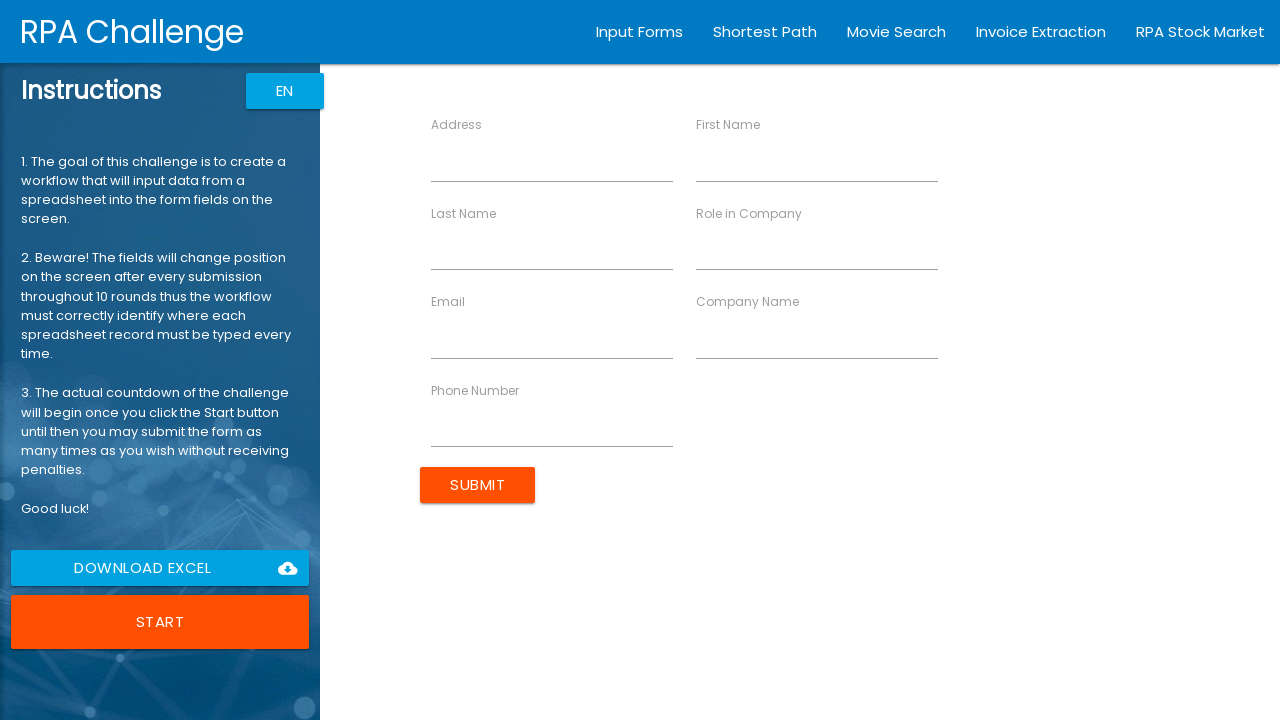

Clicked the download button on RPA Challenge website at (160, 568) on body > app-root > div.body.row1.scroll-y > app-rpa1 > div > div.instructions.col
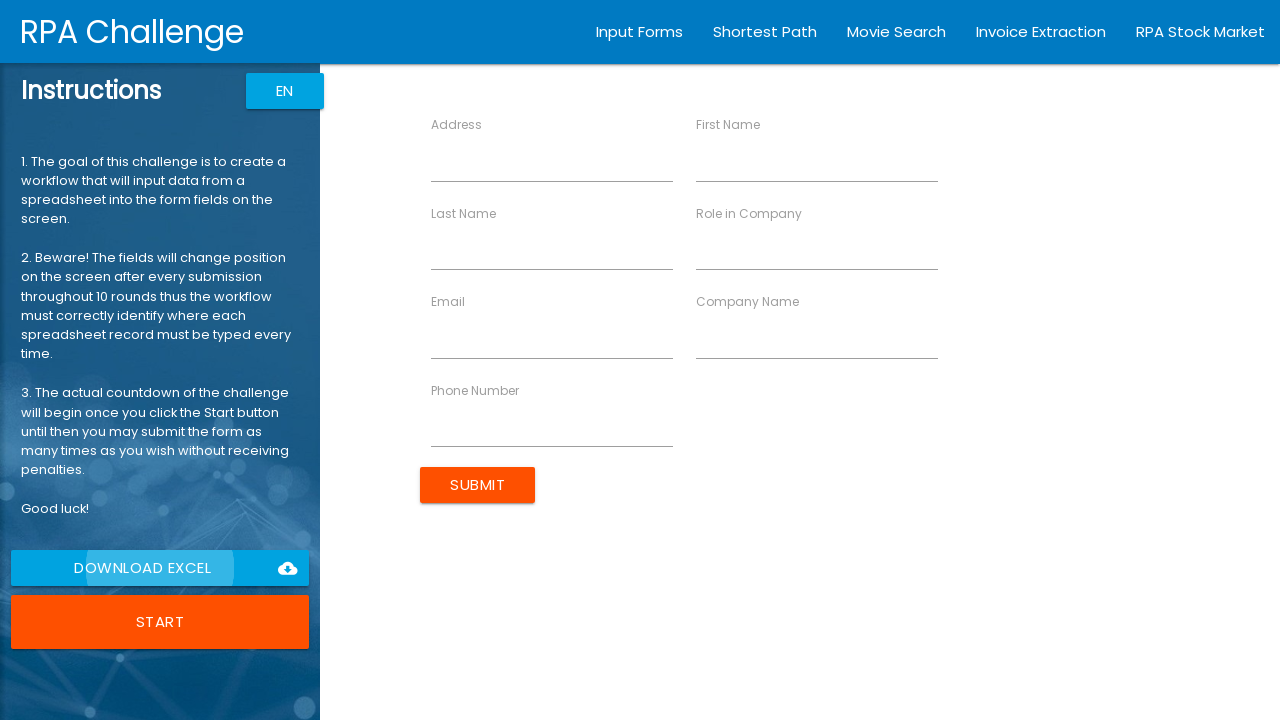

Waited 2 seconds for download to complete
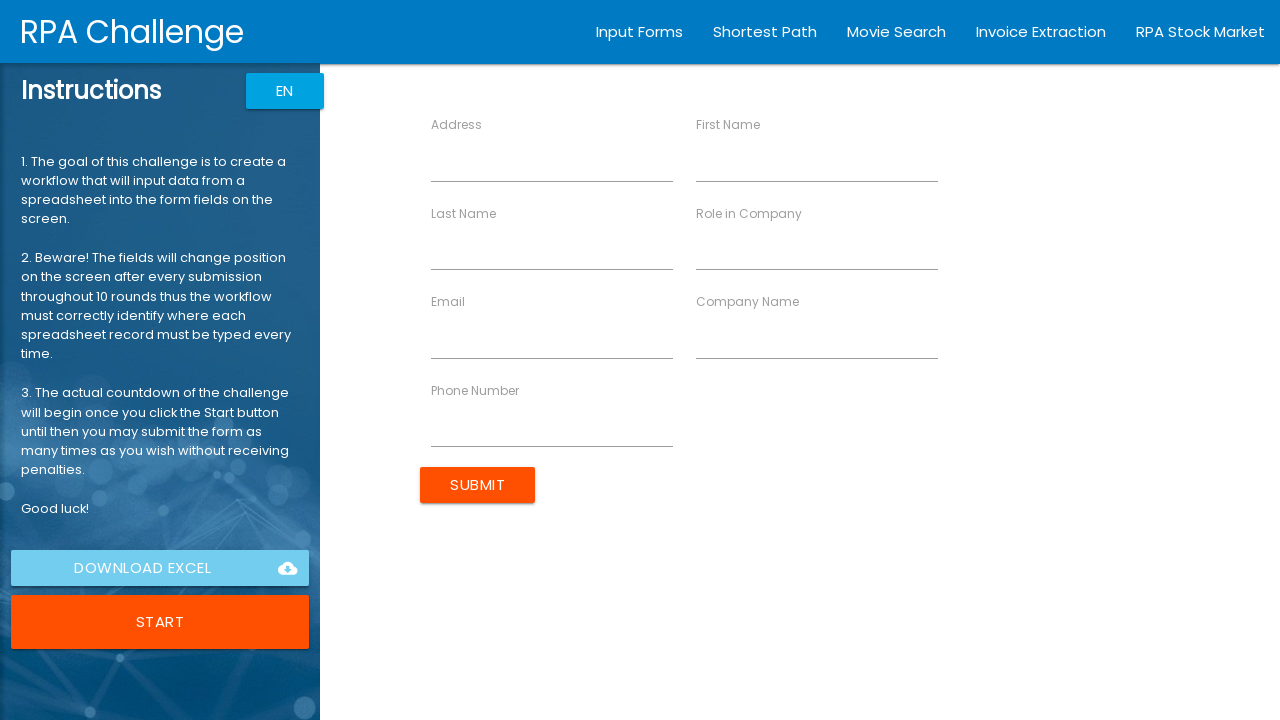

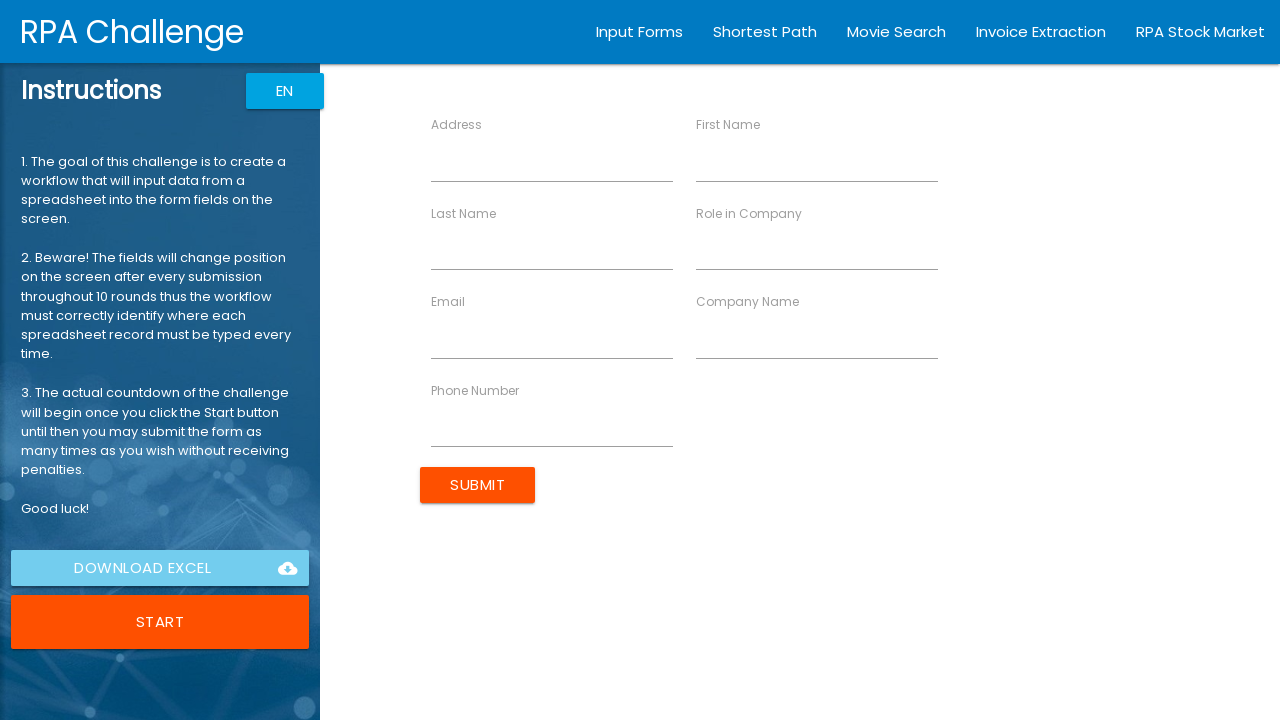